Verifies that the main heading on the Sweet Shop homepage displays "Welcome to the sweet shop!"

Starting URL: https://sweetshop.netlify.app/

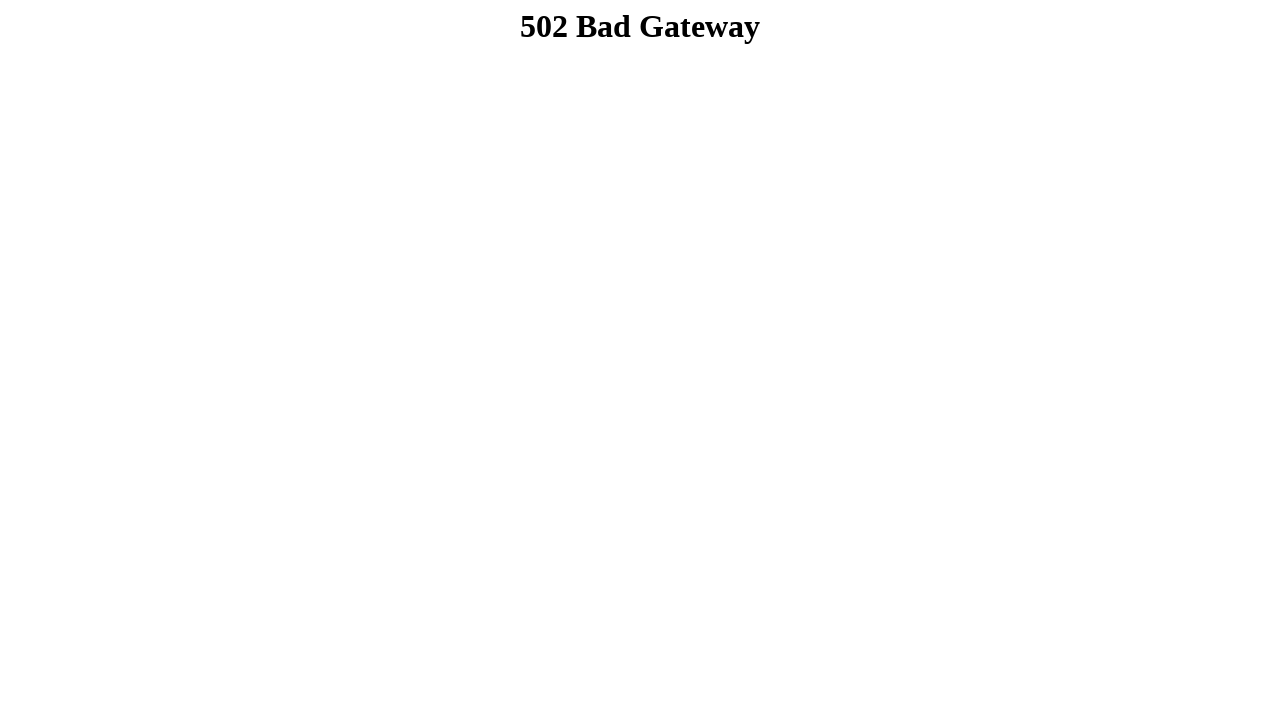

Navigated to Sweet Shop homepage
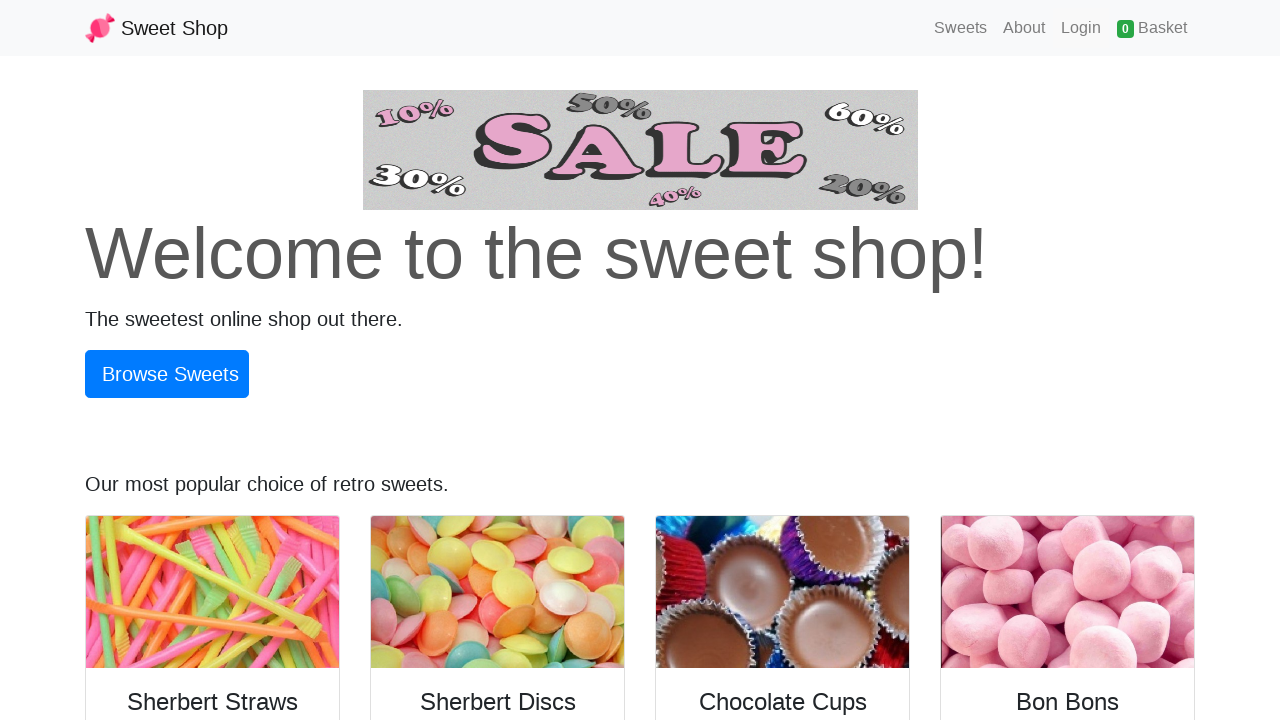

Located main heading (h1) element
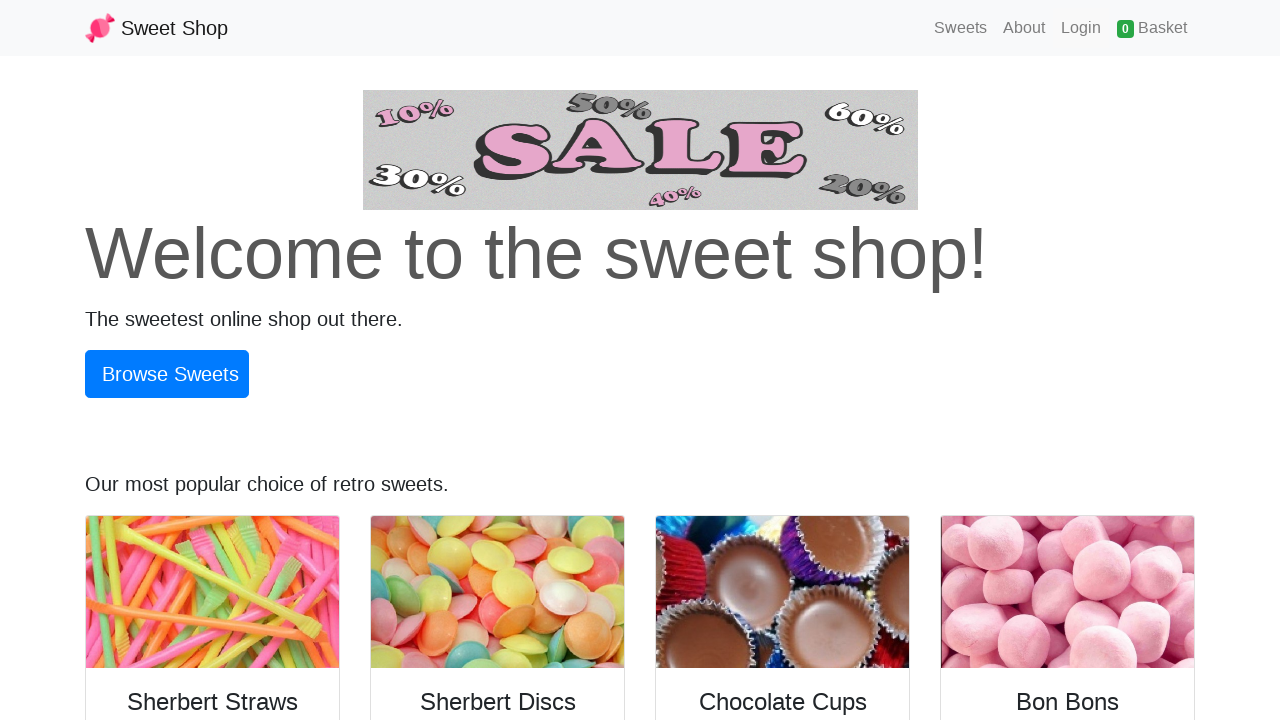

Verified heading text is 'Welcome to the sweet shop!'
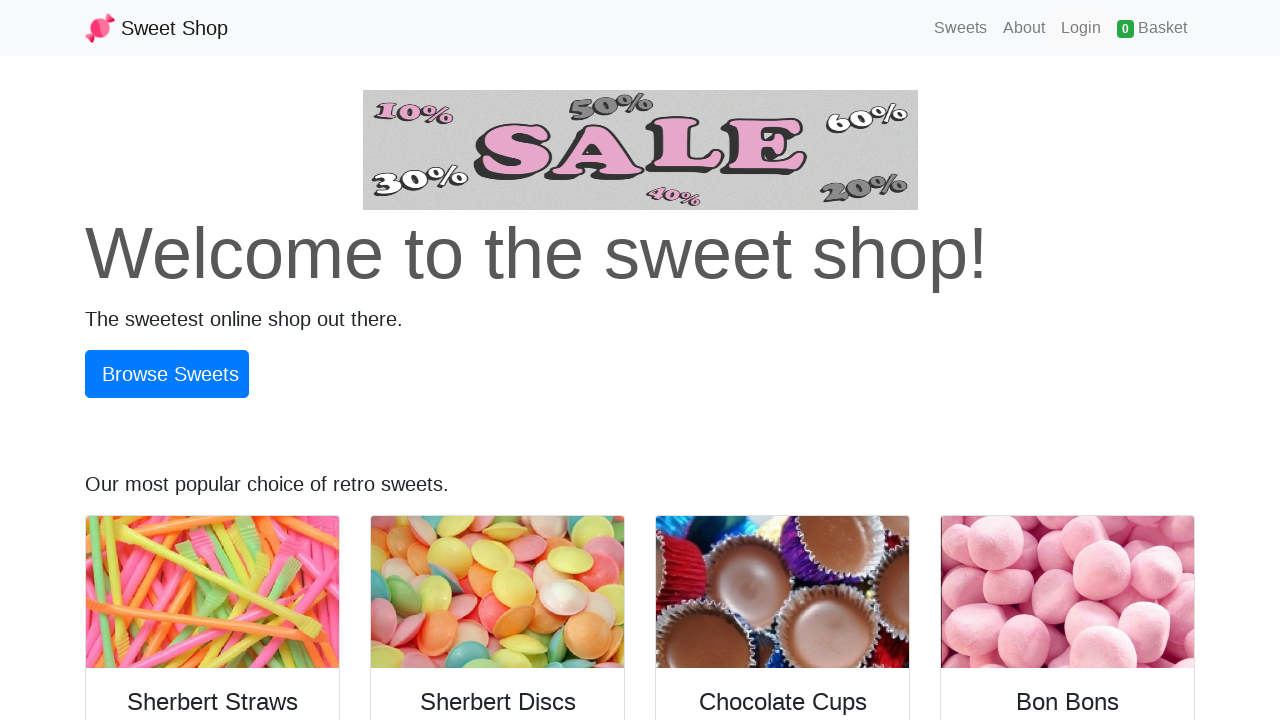

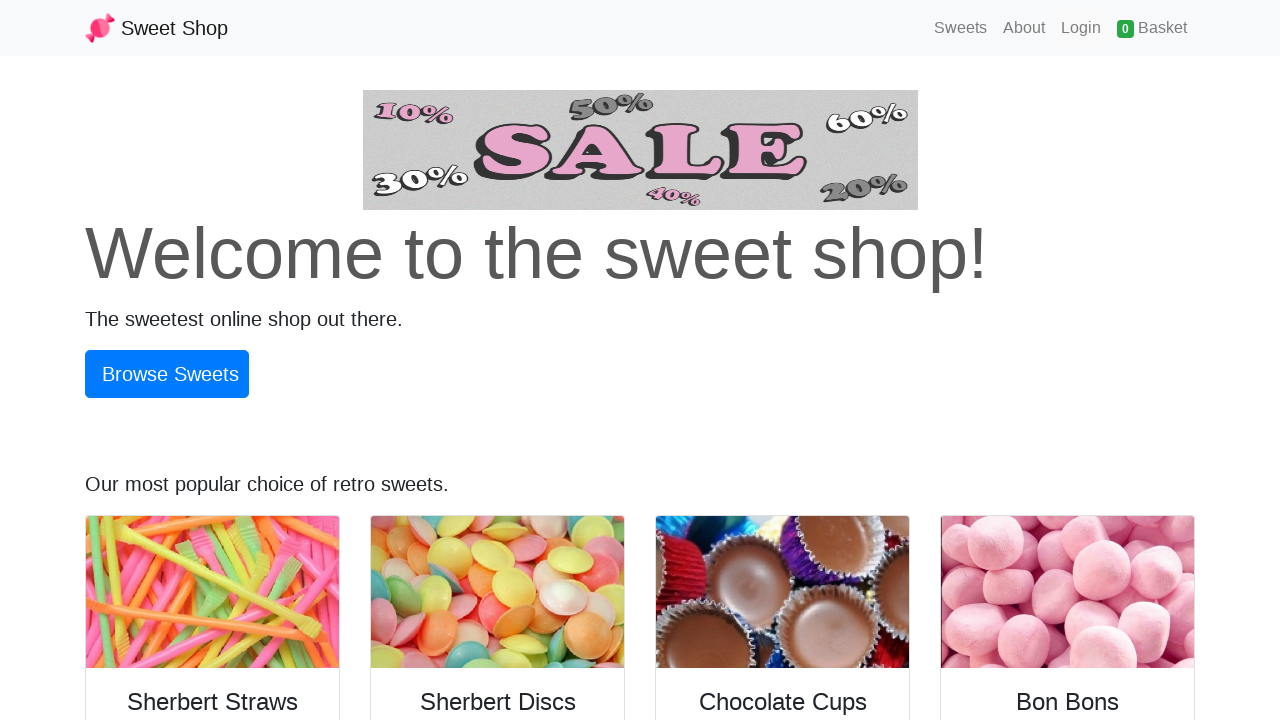